Navigates to the Form Authentication page and verifies that the login page elements are displayed correctly including labels, button text, and page content

Starting URL: https://the-internet.herokuapp.com

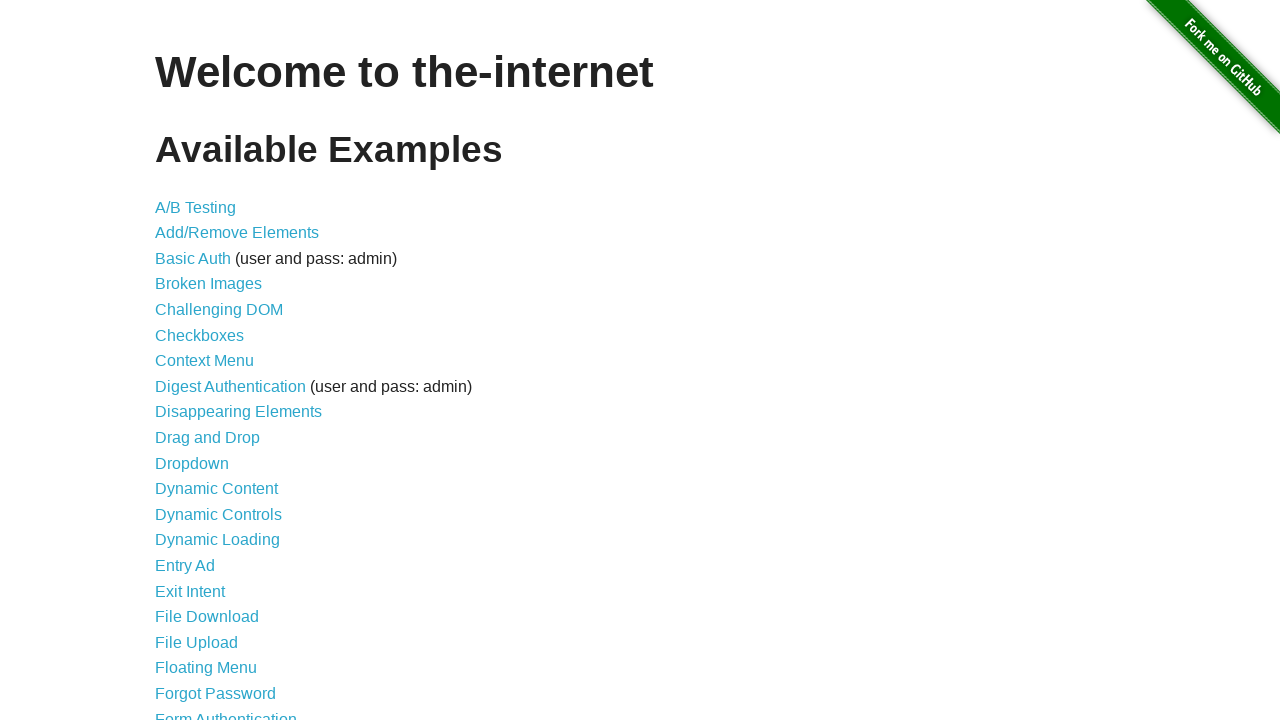

Clicked on Form Authentication link at (226, 712) on text=Form Authentication
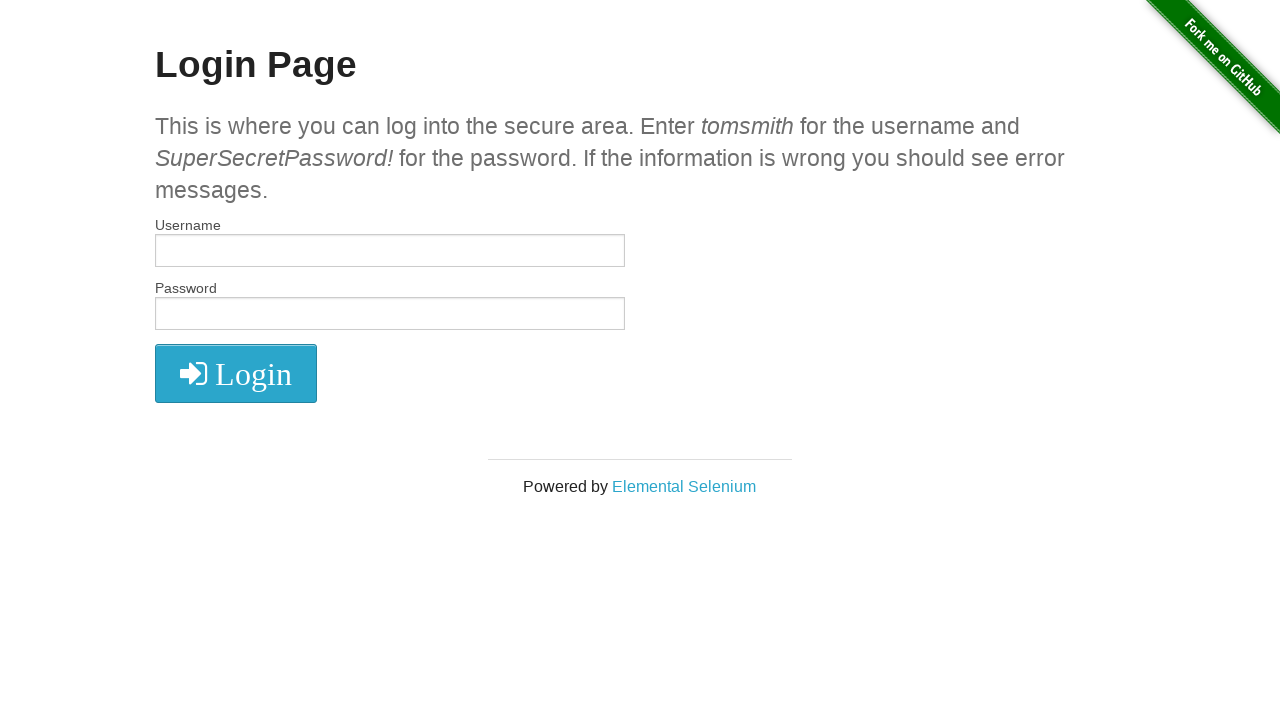

Login page URL loaded successfully
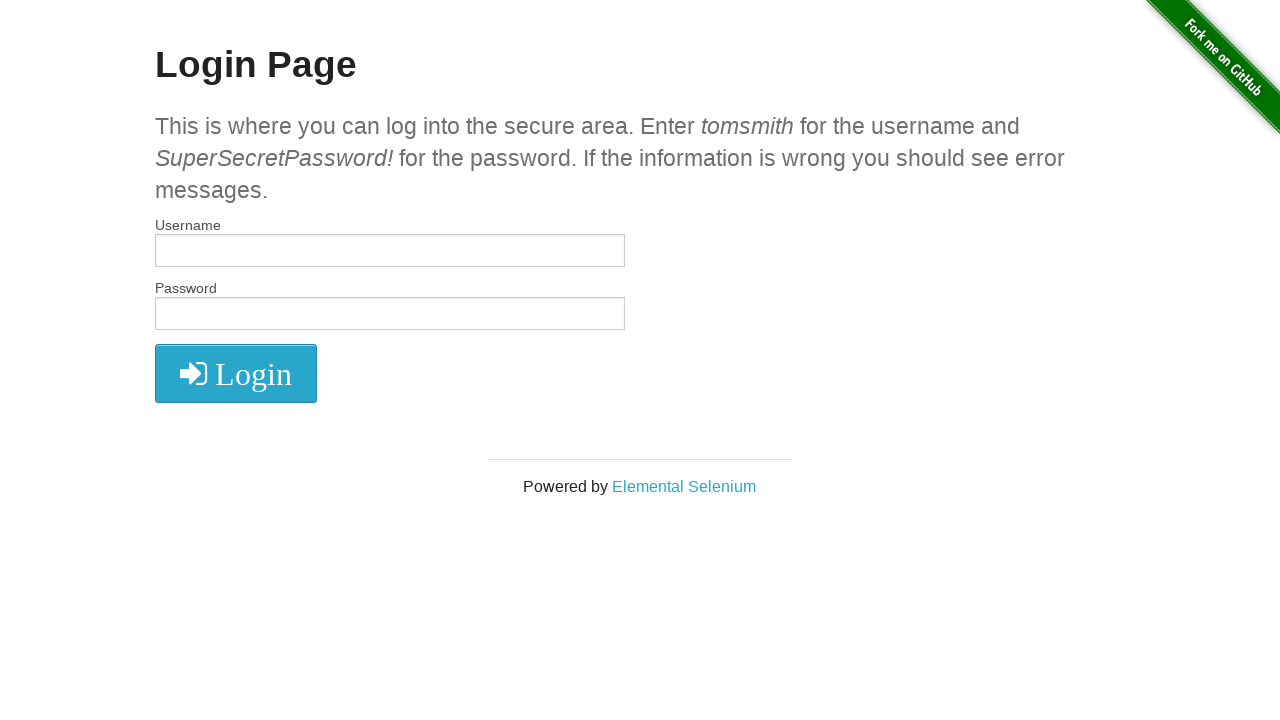

Page heading element is displayed
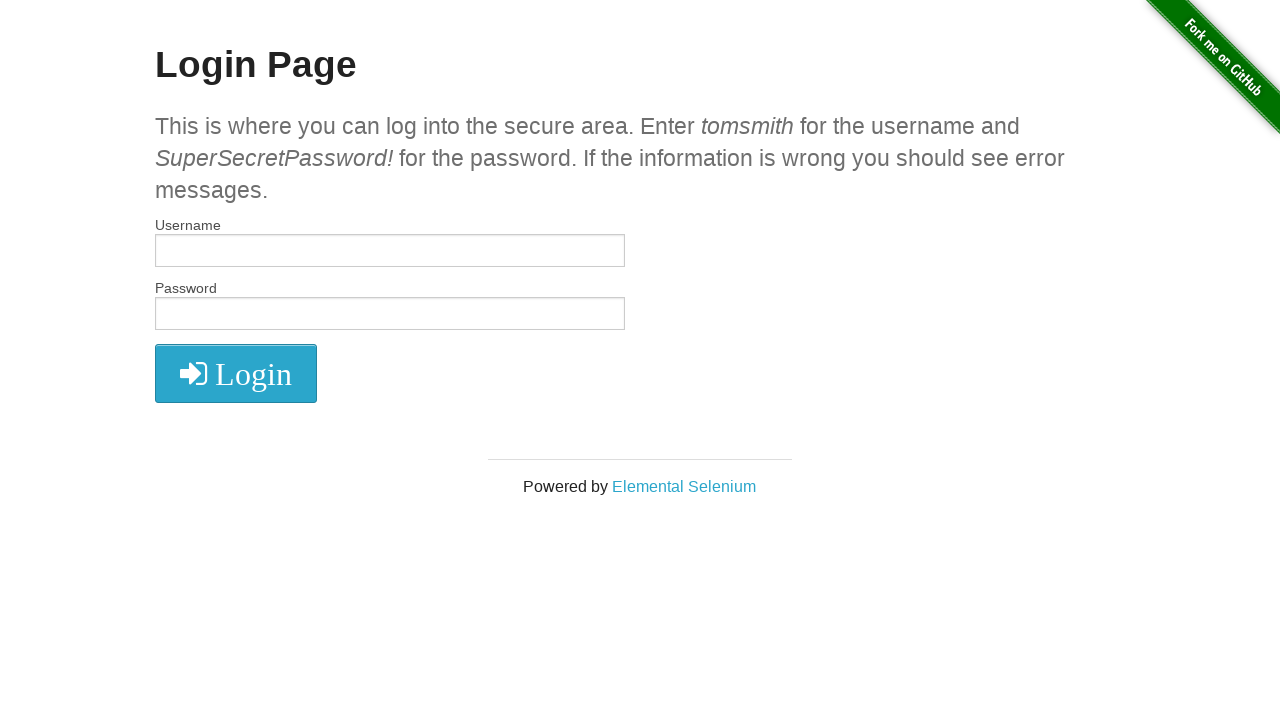

Login button element is displayed
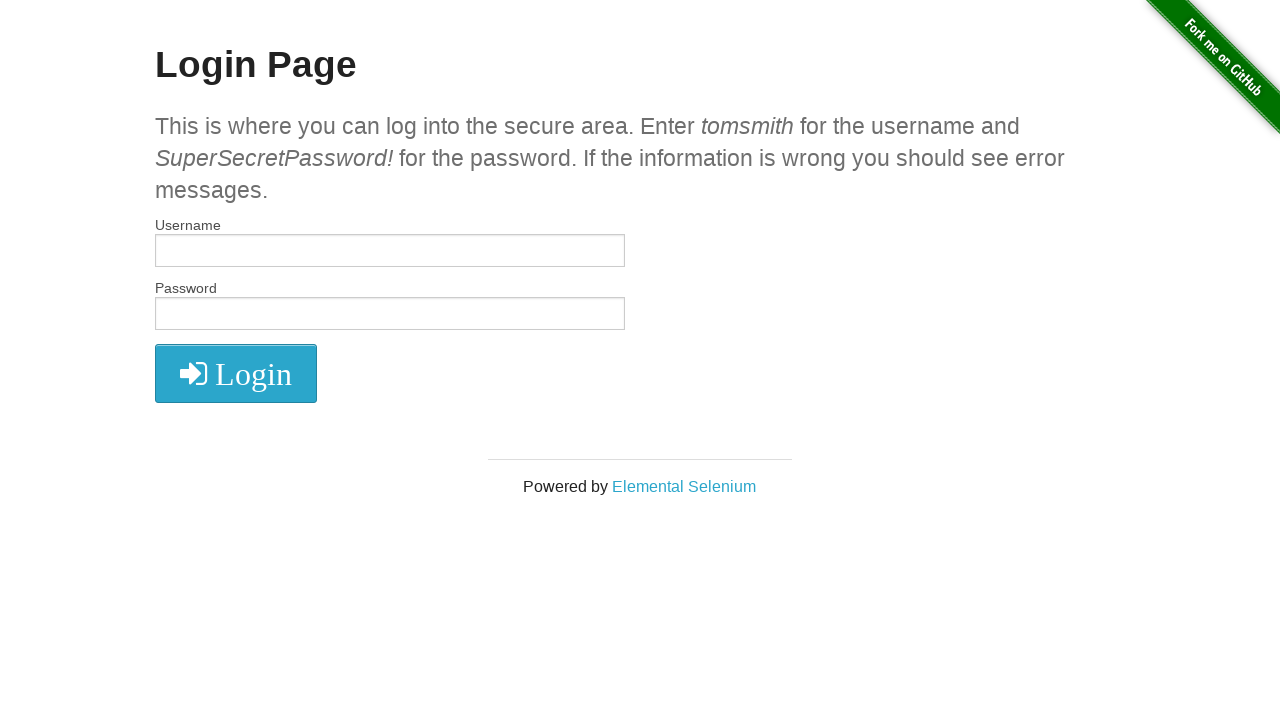

Page footer element is displayed
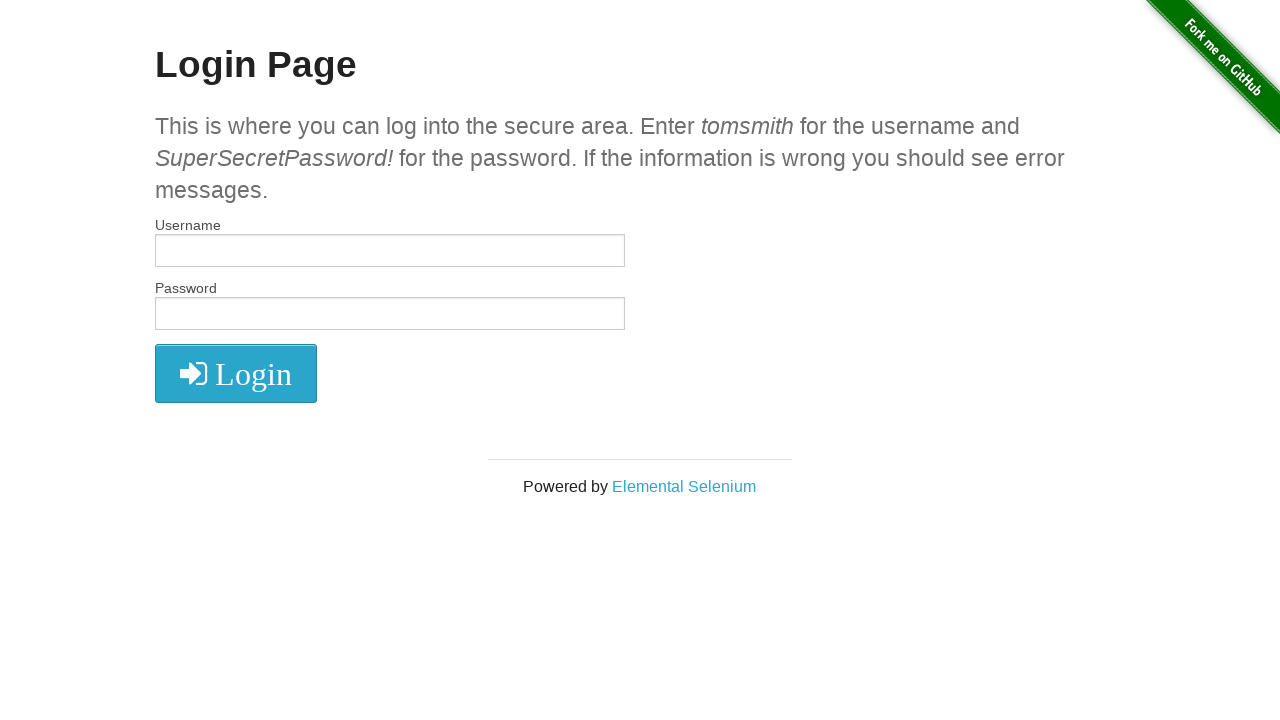

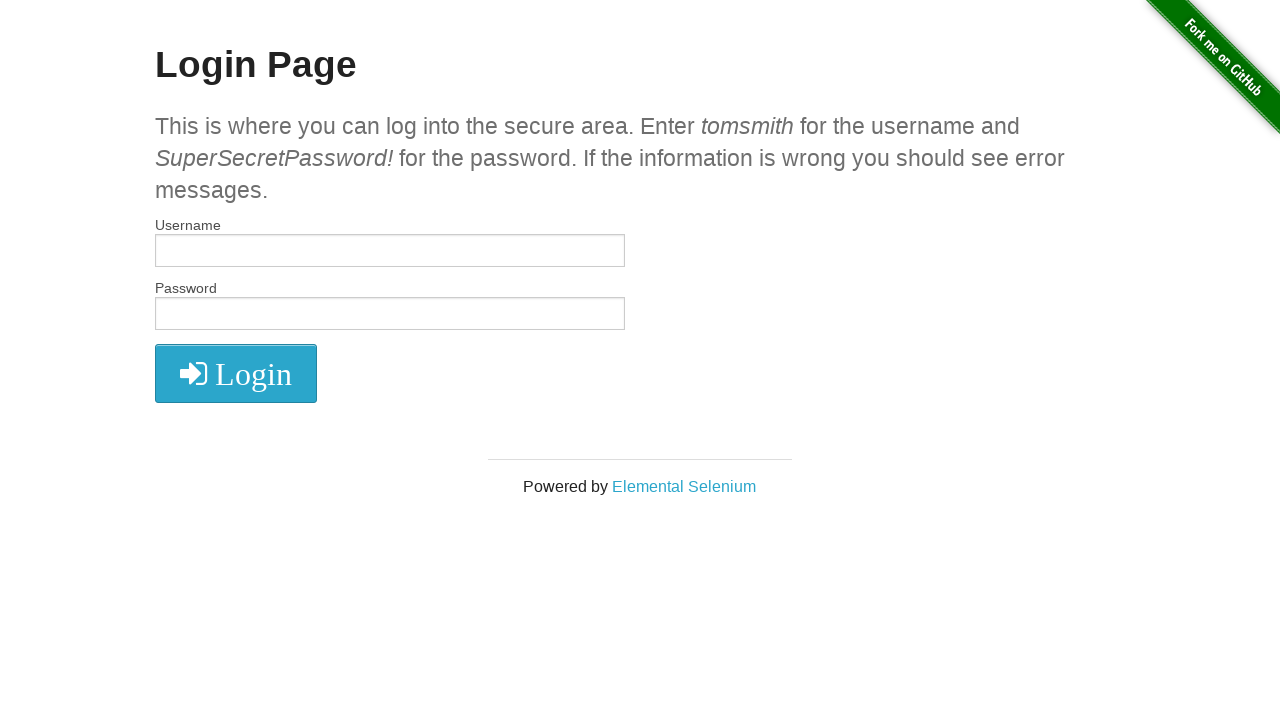